Tests the customer lookup form on ParaBank by filling in personal information fields (first name, last name, address, city, state, zip code, and SSN) and submitting the form to recover forgotten login credentials.

Starting URL: https://parabank.parasoft.com/parabank/lookup.htm

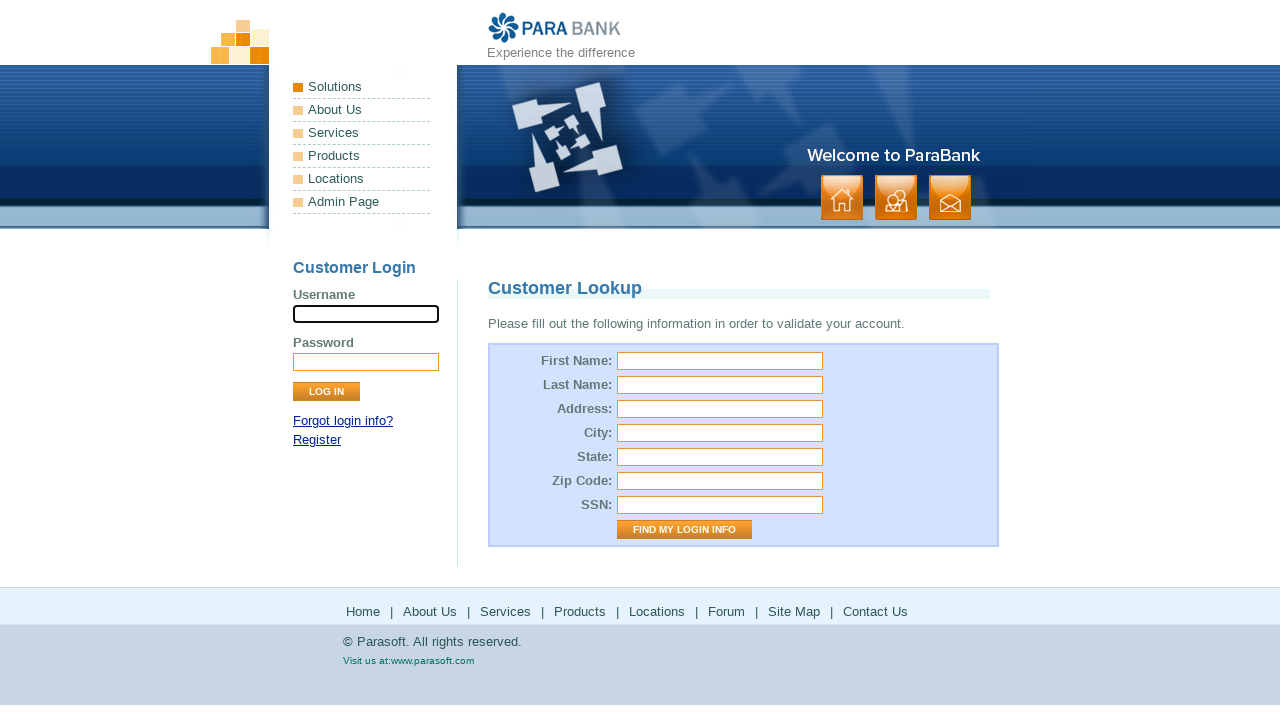

Filled first name field with 'Celbato' on #firstName
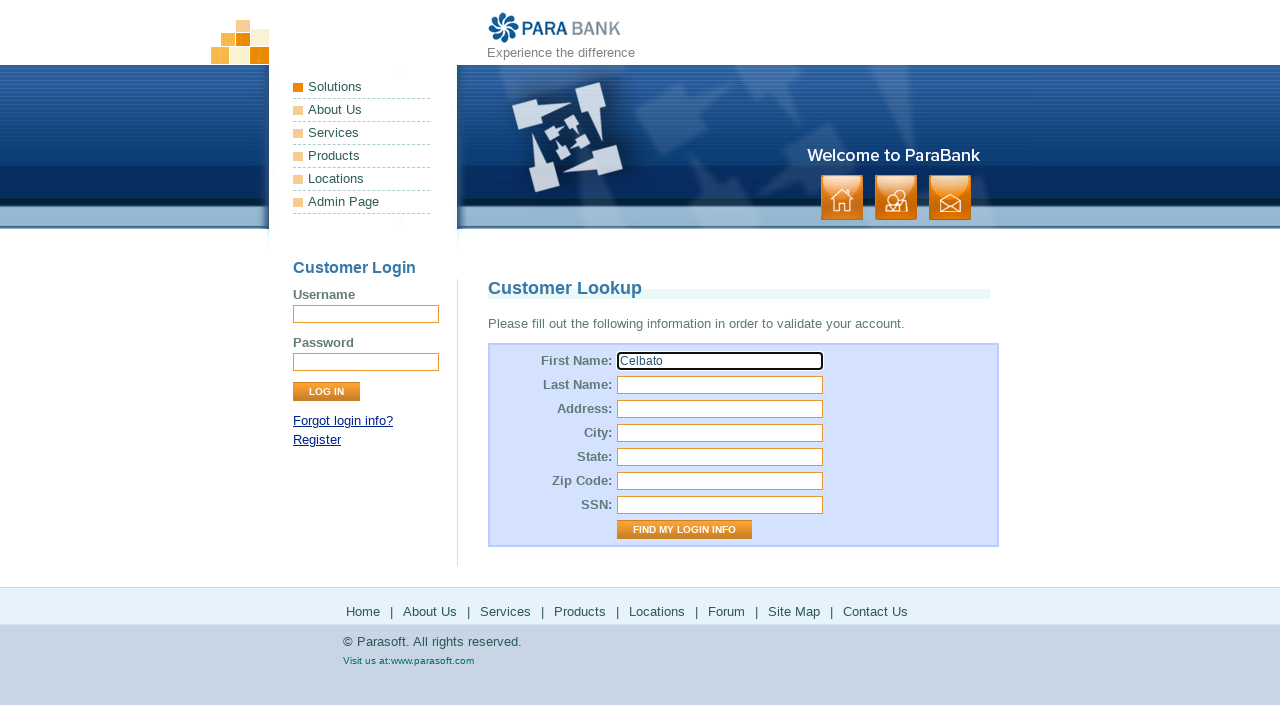

Filled last name field with 'Com sobrenome bonito' on #lastName
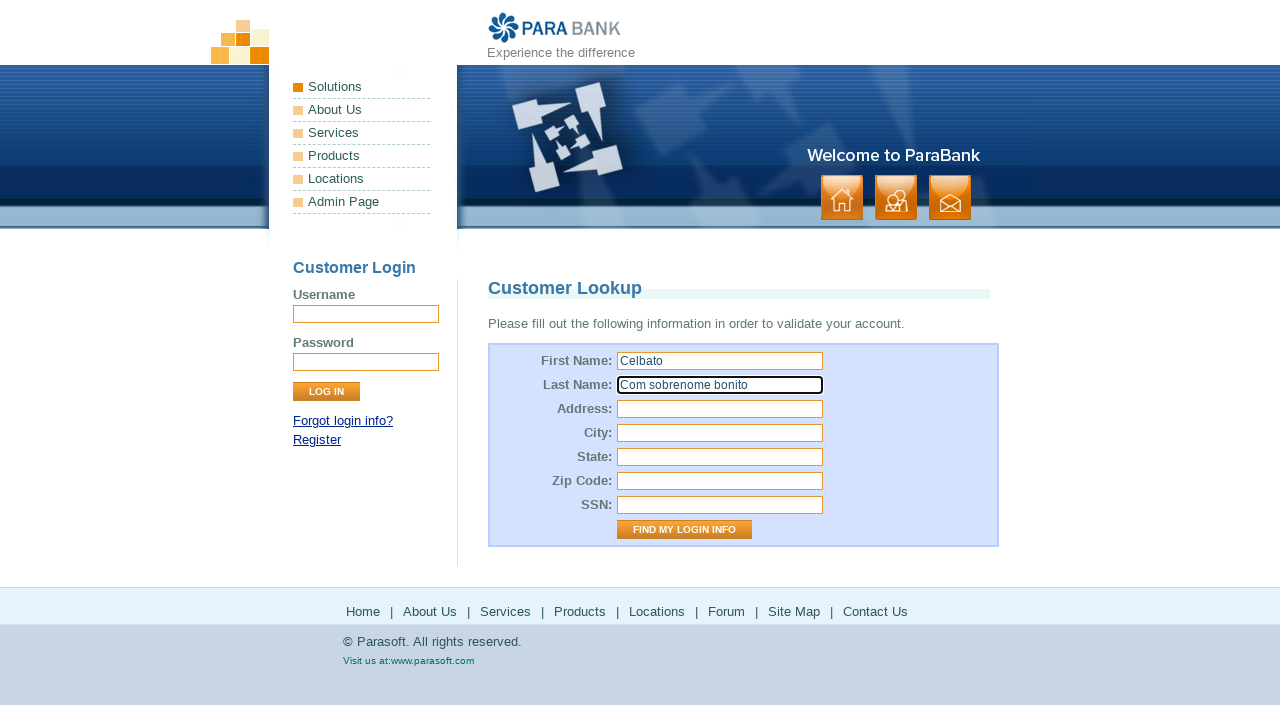

Filled street address field with 'Rua do distante' on #address\.street
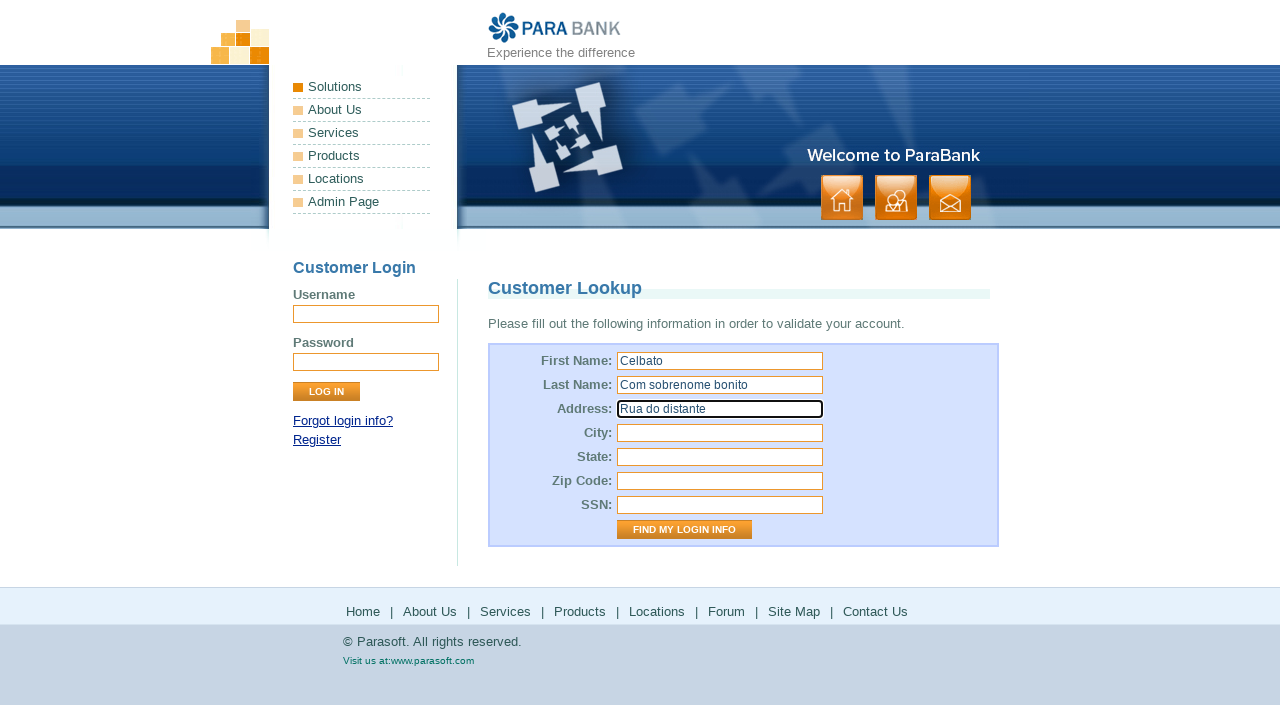

Filled city field with 'São Paulo' on #address\.city
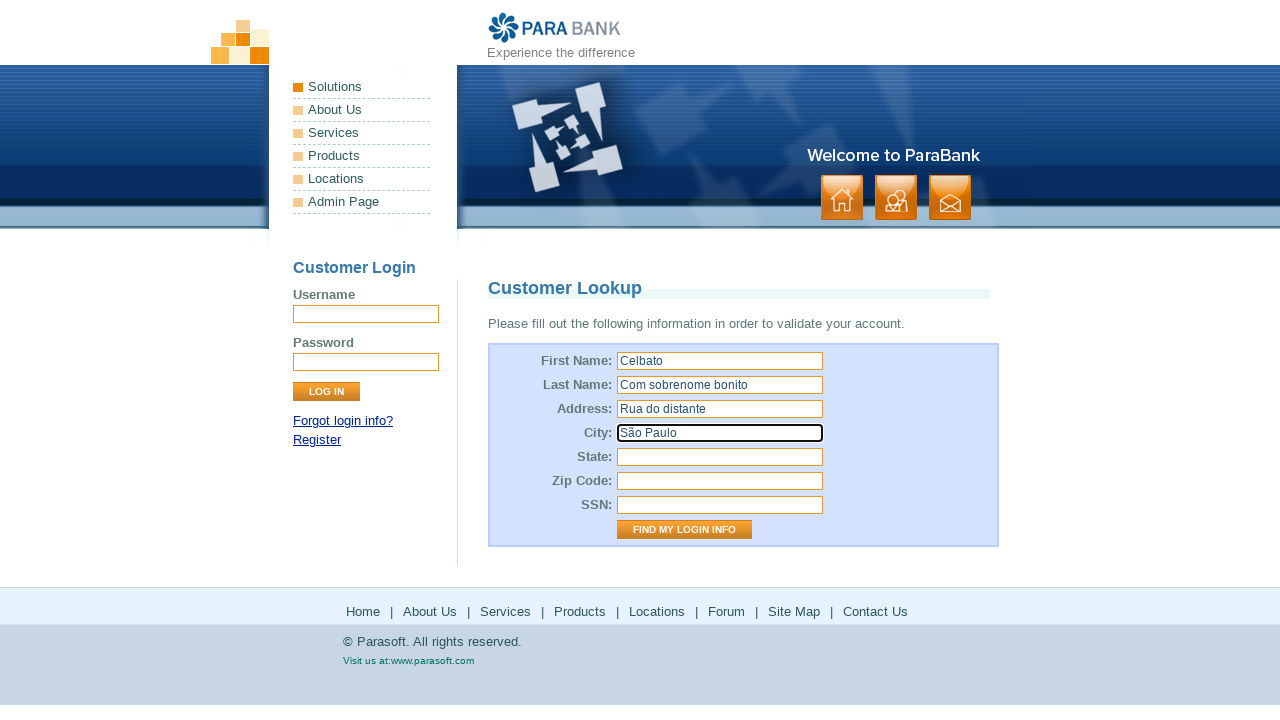

Filled state field with 'São Paulo' on #address\.state
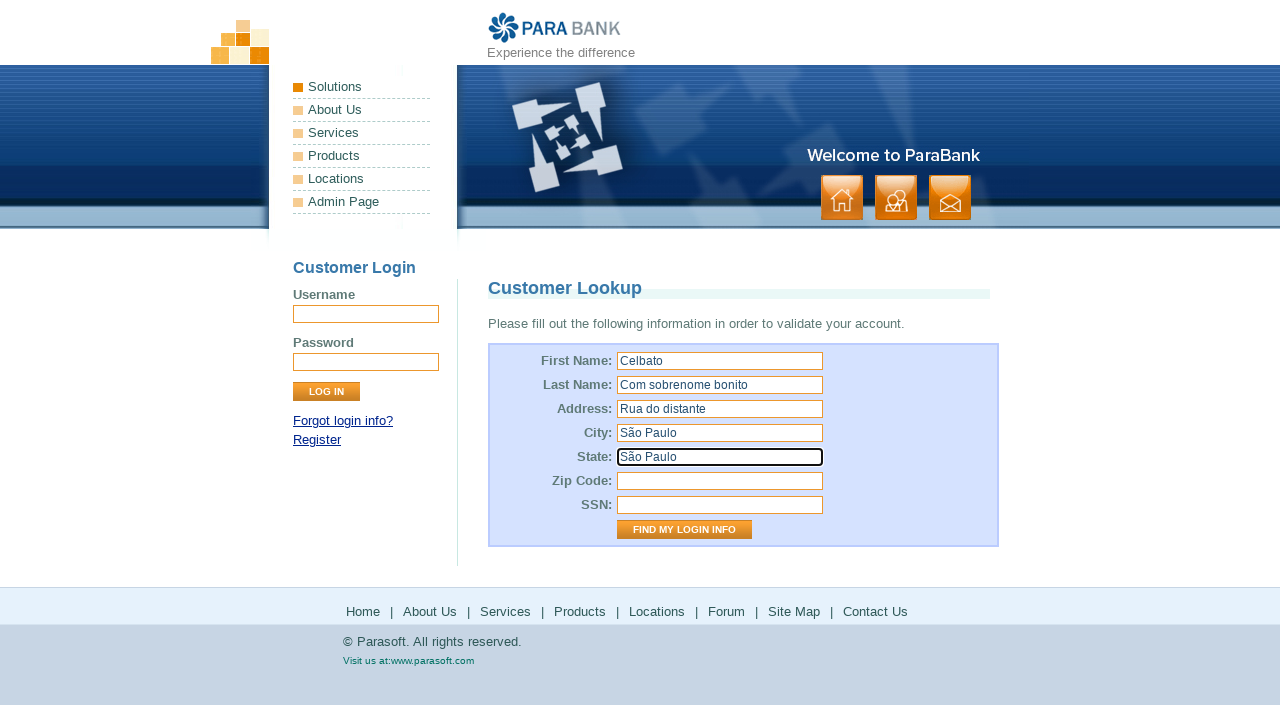

Filled zip code field with '086454120' on #address\.zipCode
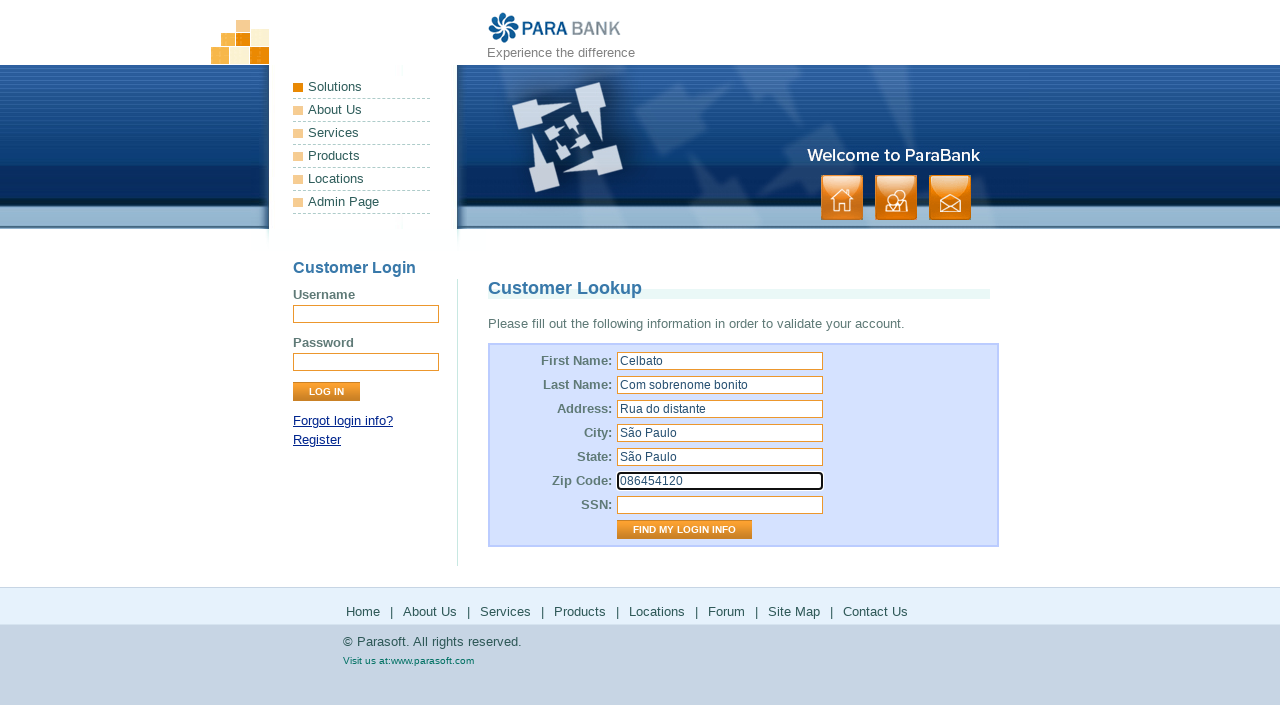

Filled SSN field with '036-56-0519' on #ssn
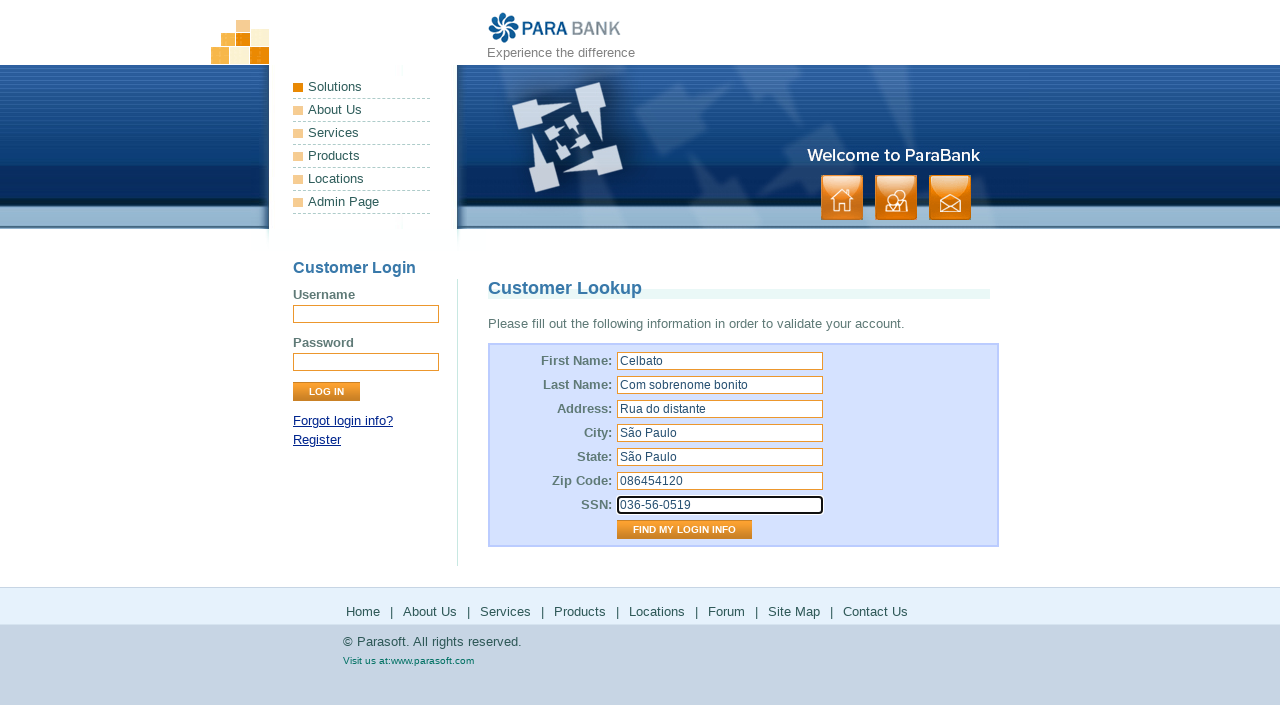

Clicked submit button to recover login credentials at (896, 198) on .button
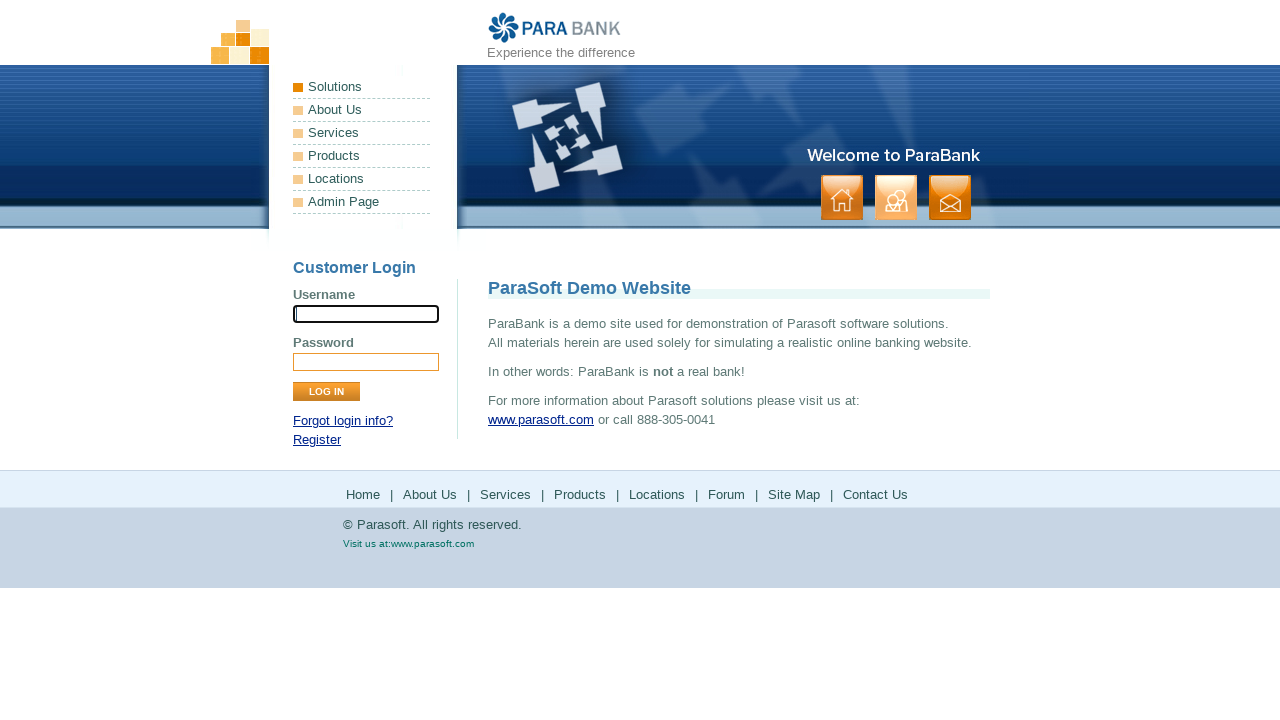

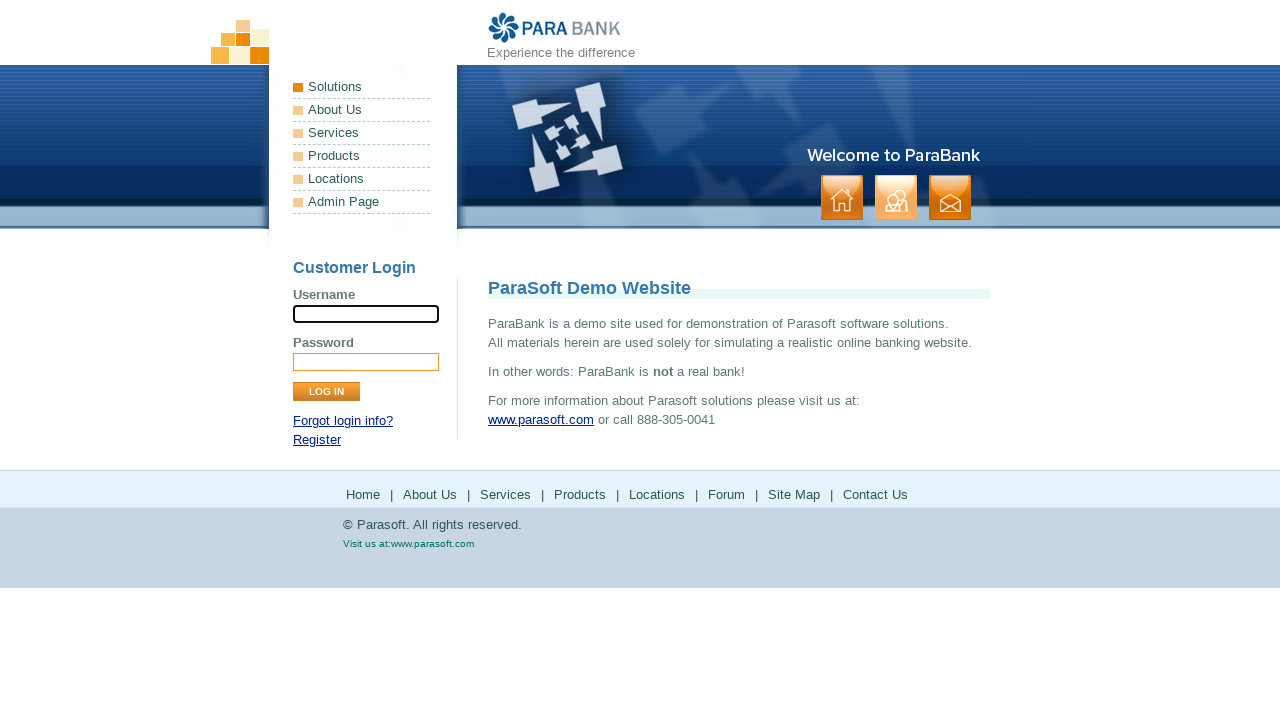